Tests filling out a text box form with name, email, and address fields, then submits and verifies the output

Starting URL: https://demoqa.com/text-box

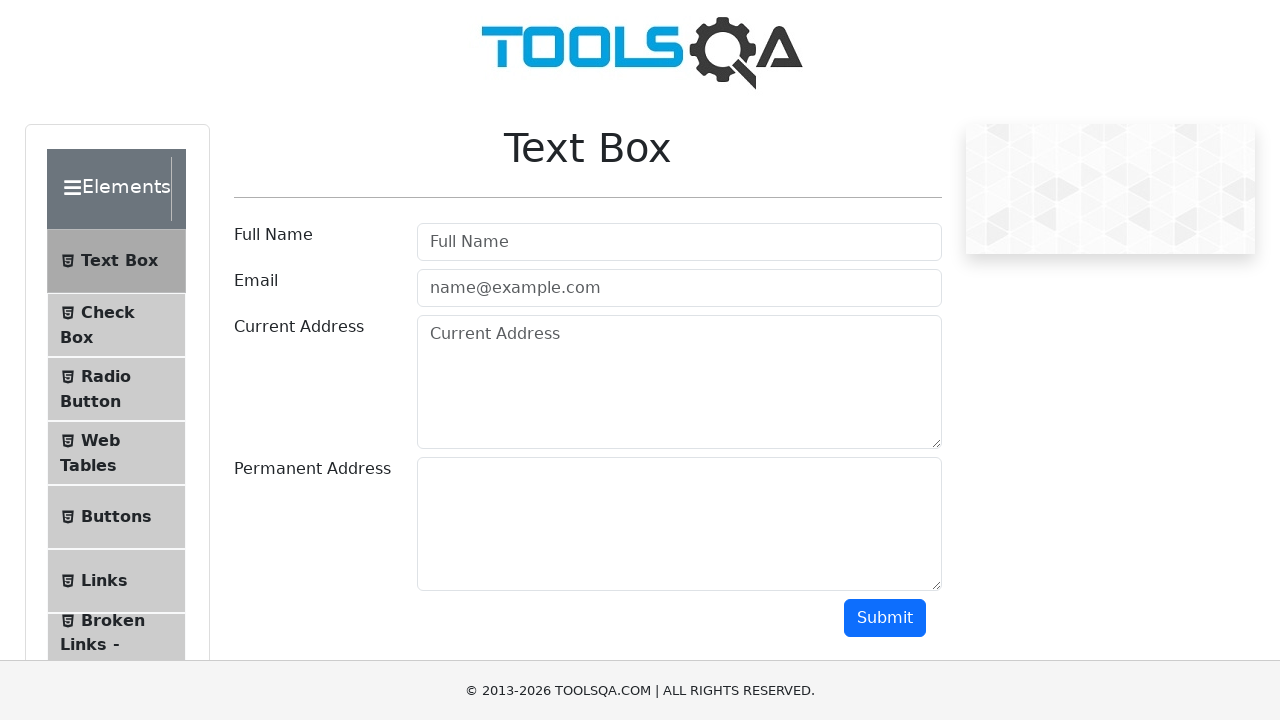

Filled full name field with 'Max' on #userName
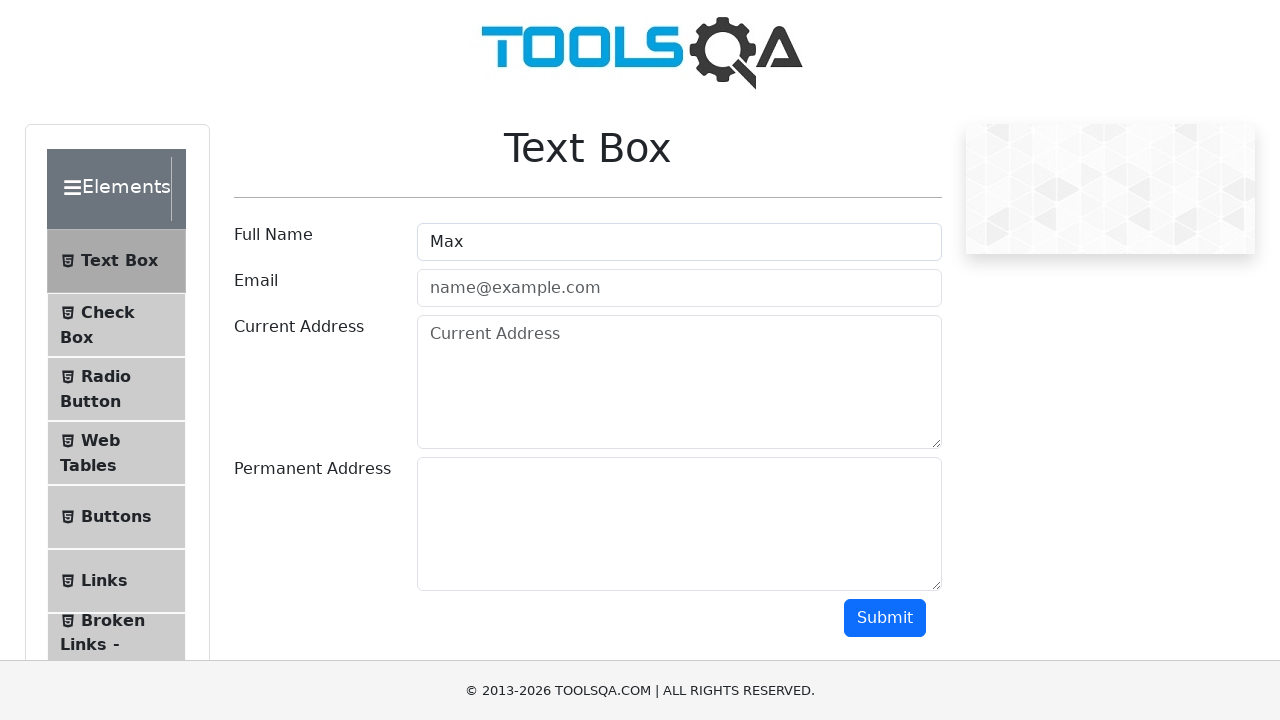

Filled email field with 'max@mail.ru' on #userEmail
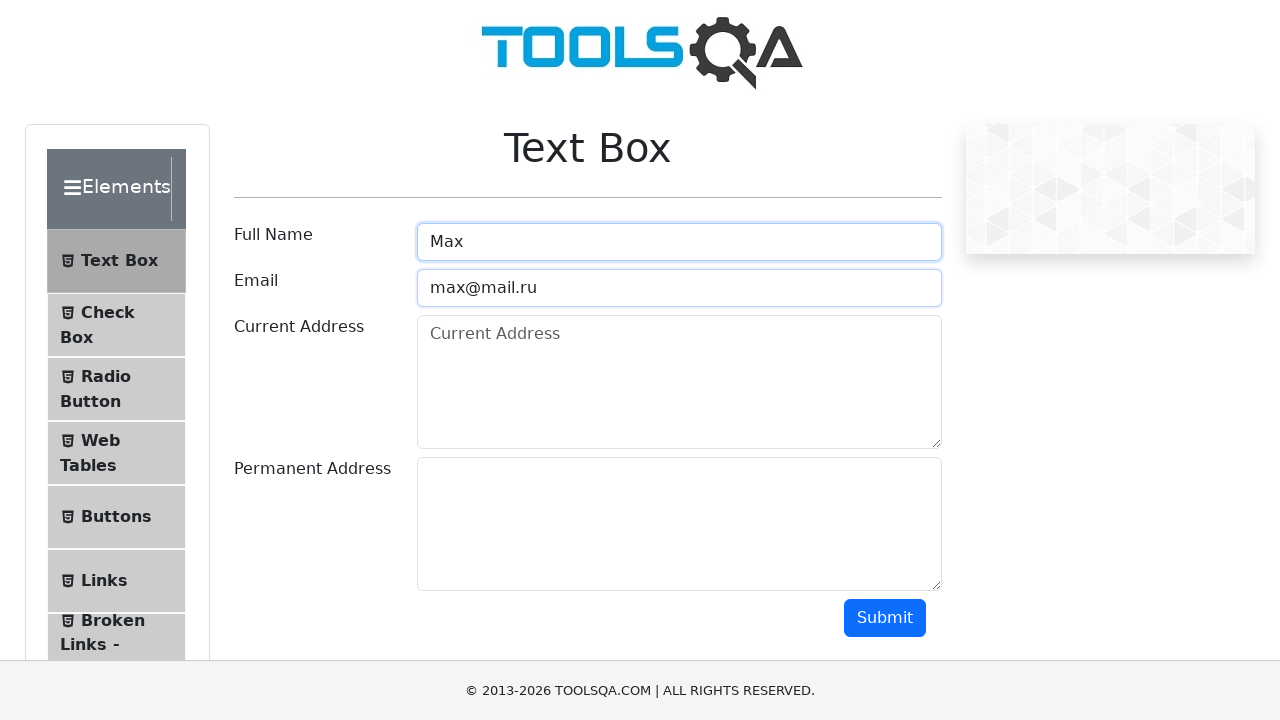

Filled current address field with full address on #currentAddress
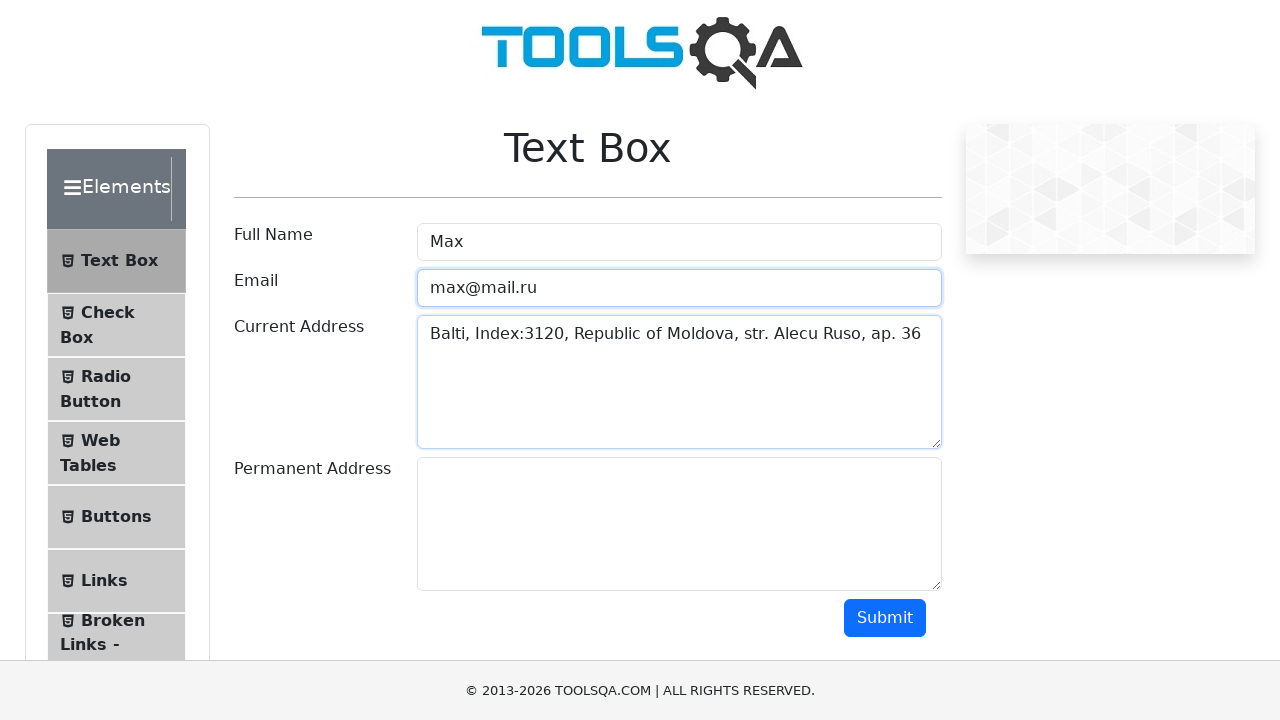

Filled permanent address field with full address on #permanentAddress
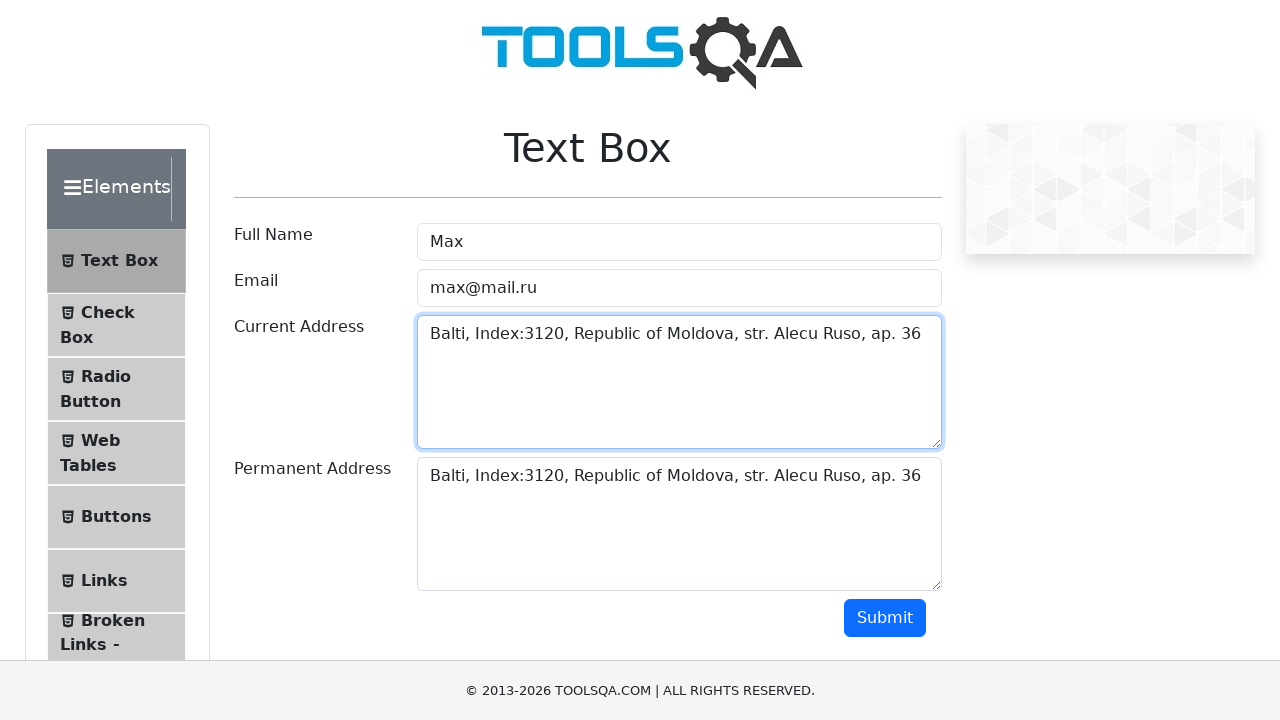

Scrolled to submit button
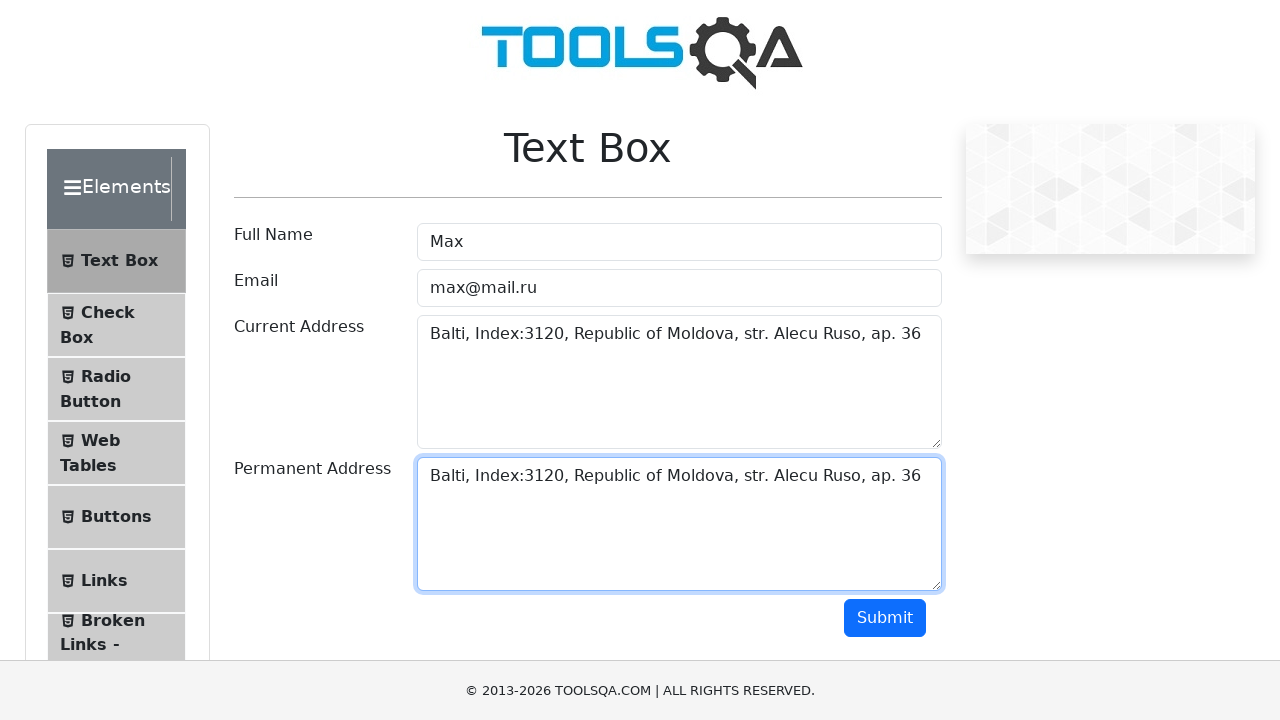

Clicked submit button to submit form at (885, 618) on #submit
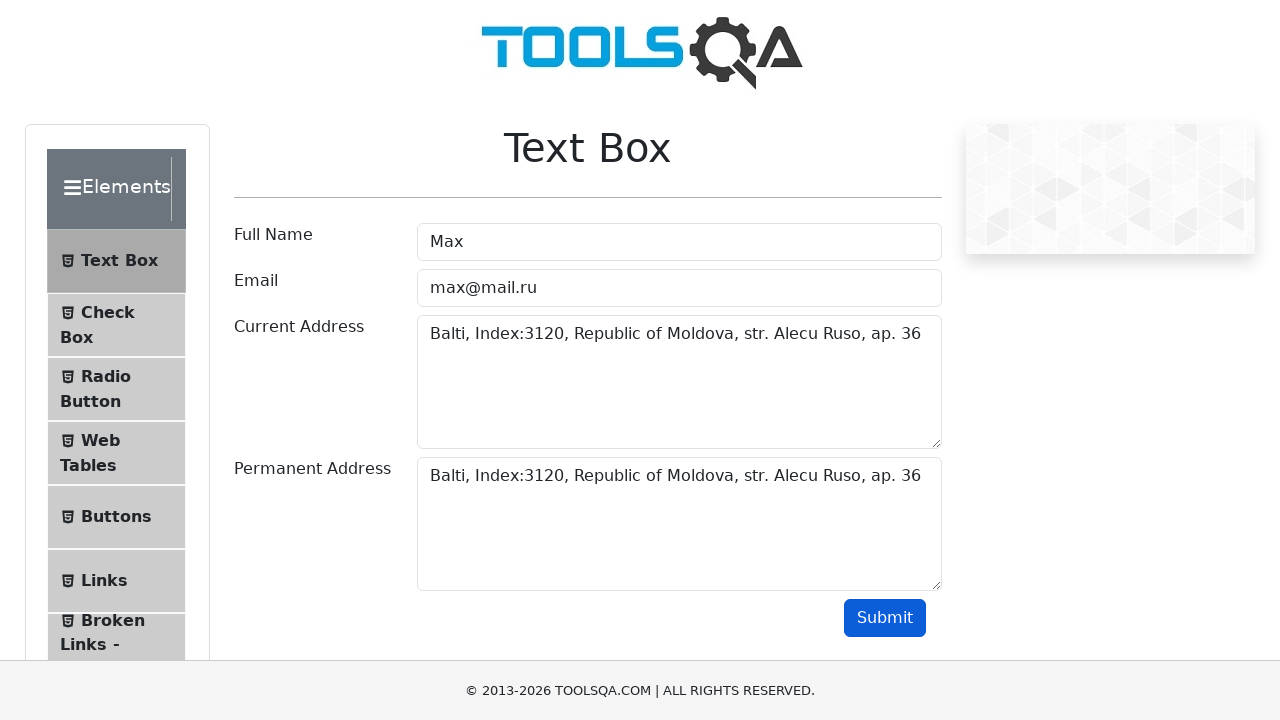

Output name field loaded and is visible
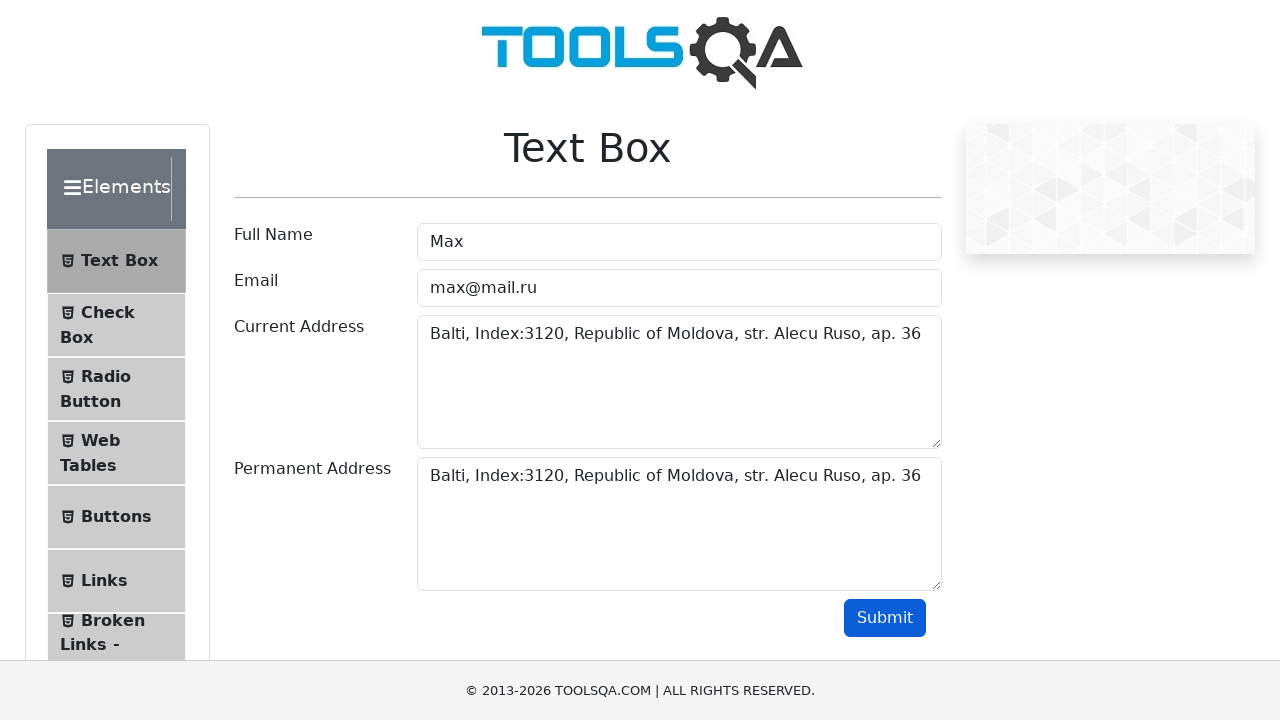

Verified name output field displays 'Name:Max'
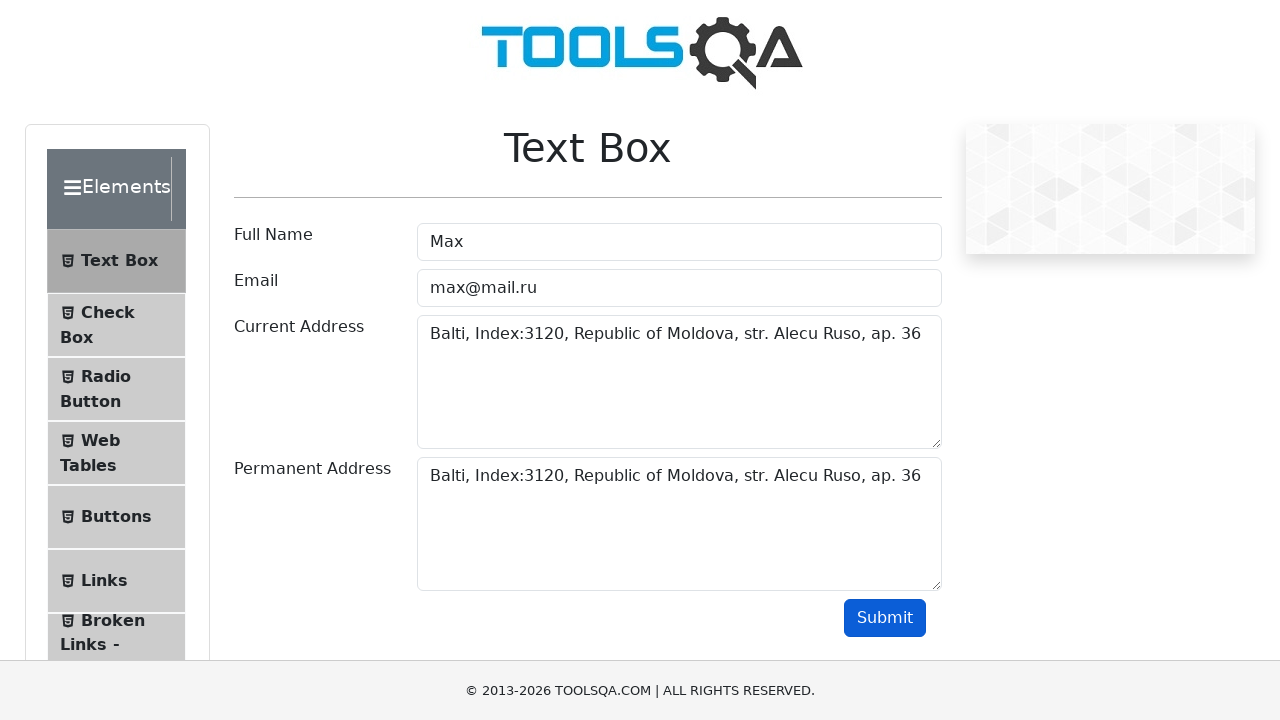

Verified email output field displays 'Email:max@mail.ru'
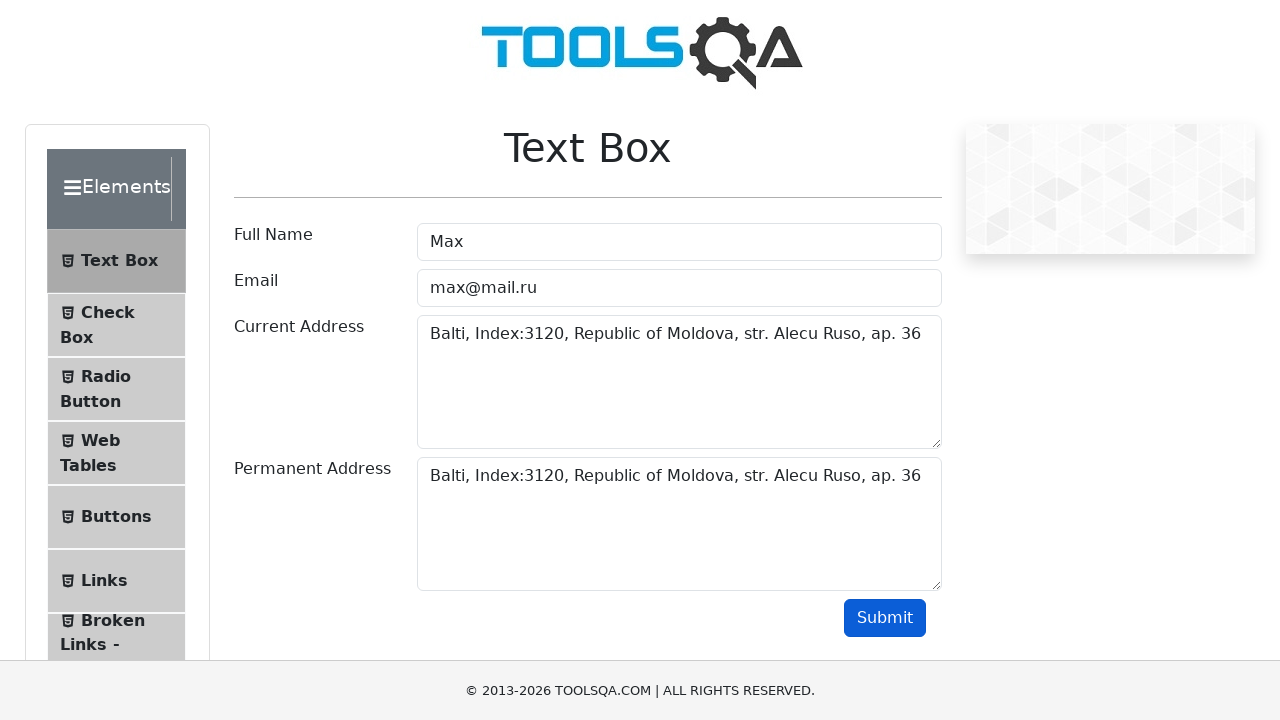

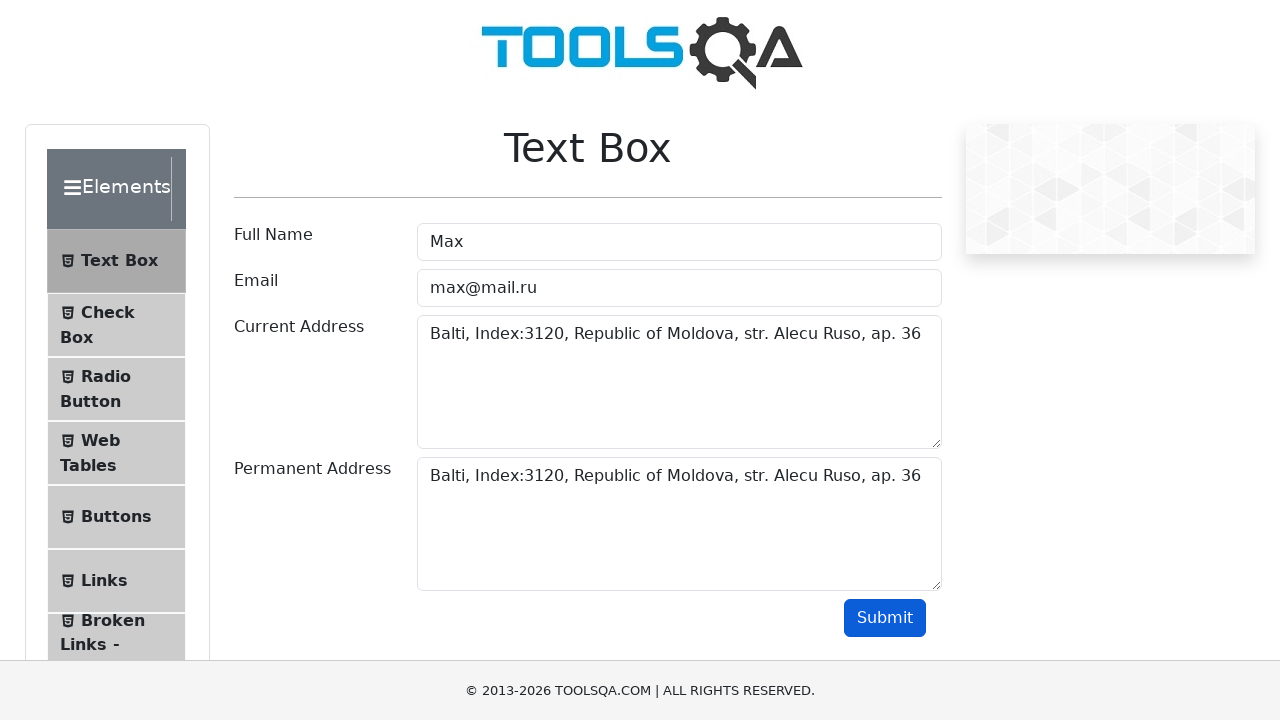